Navigates to Flipkart homepage and verifies that images are present on the page

Starting URL: https://www.flipkart.com

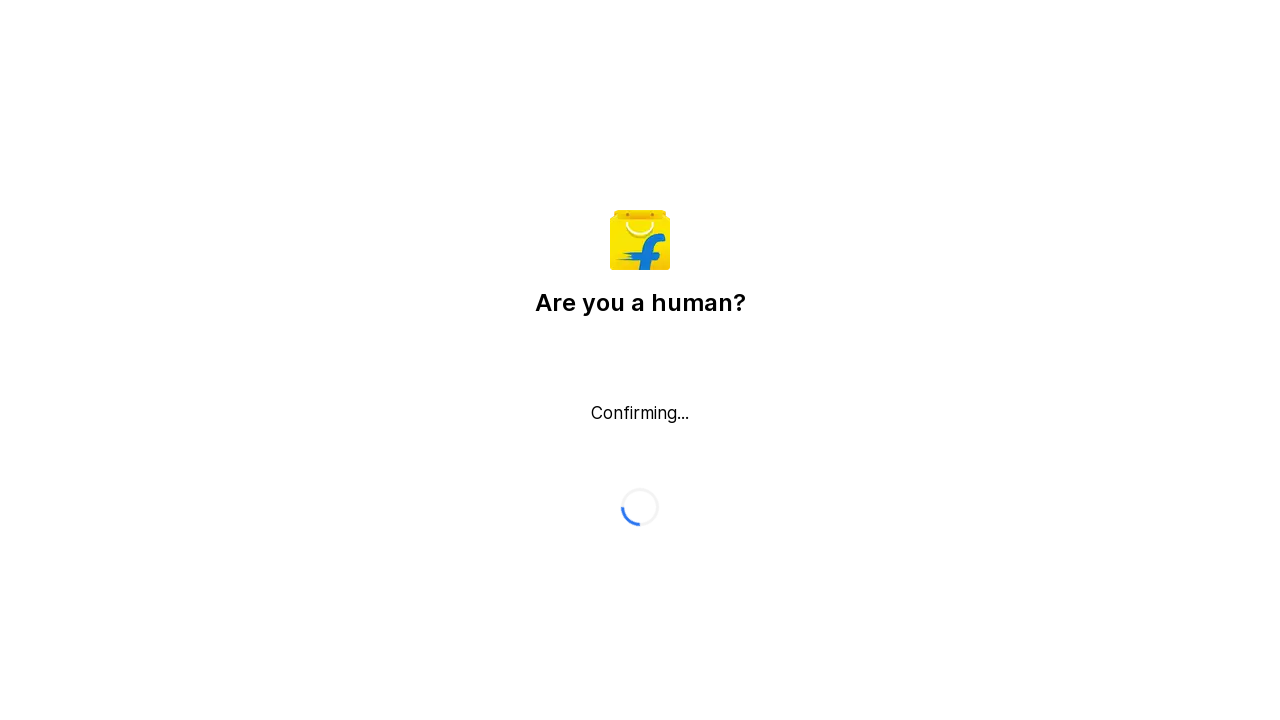

Waited for images to load on Flipkart homepage
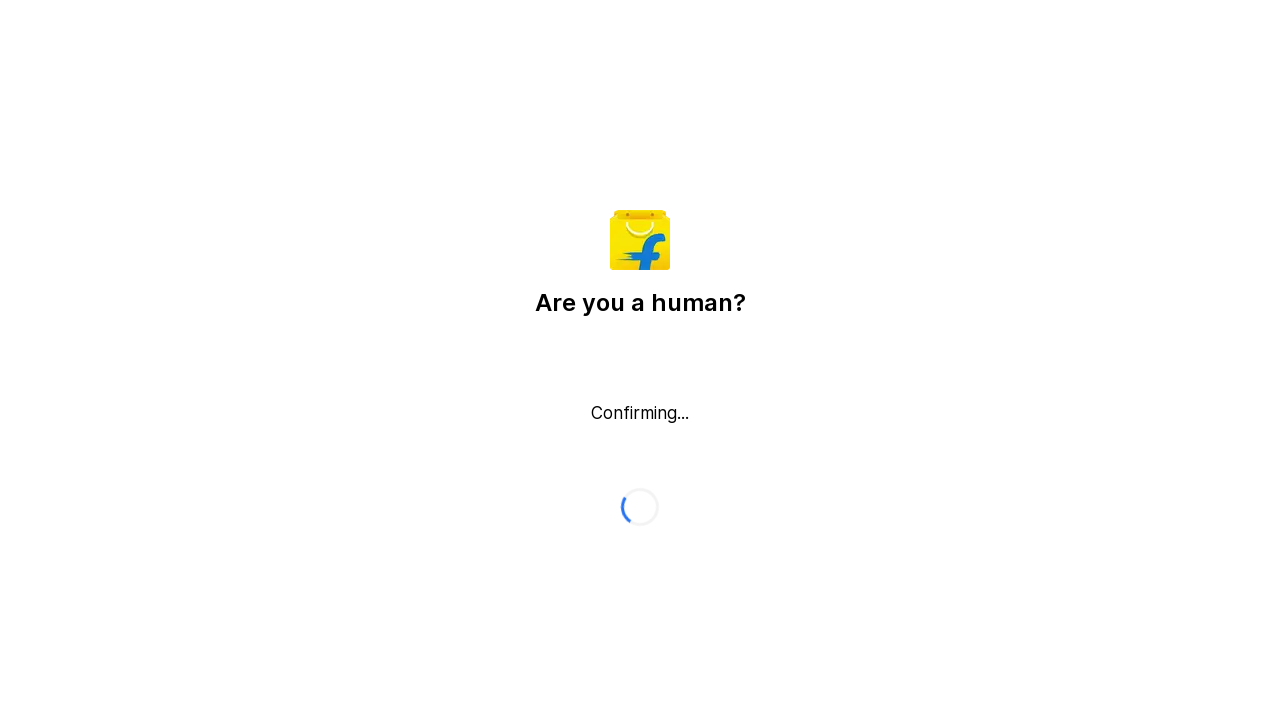

Retrieved all image elements from the page
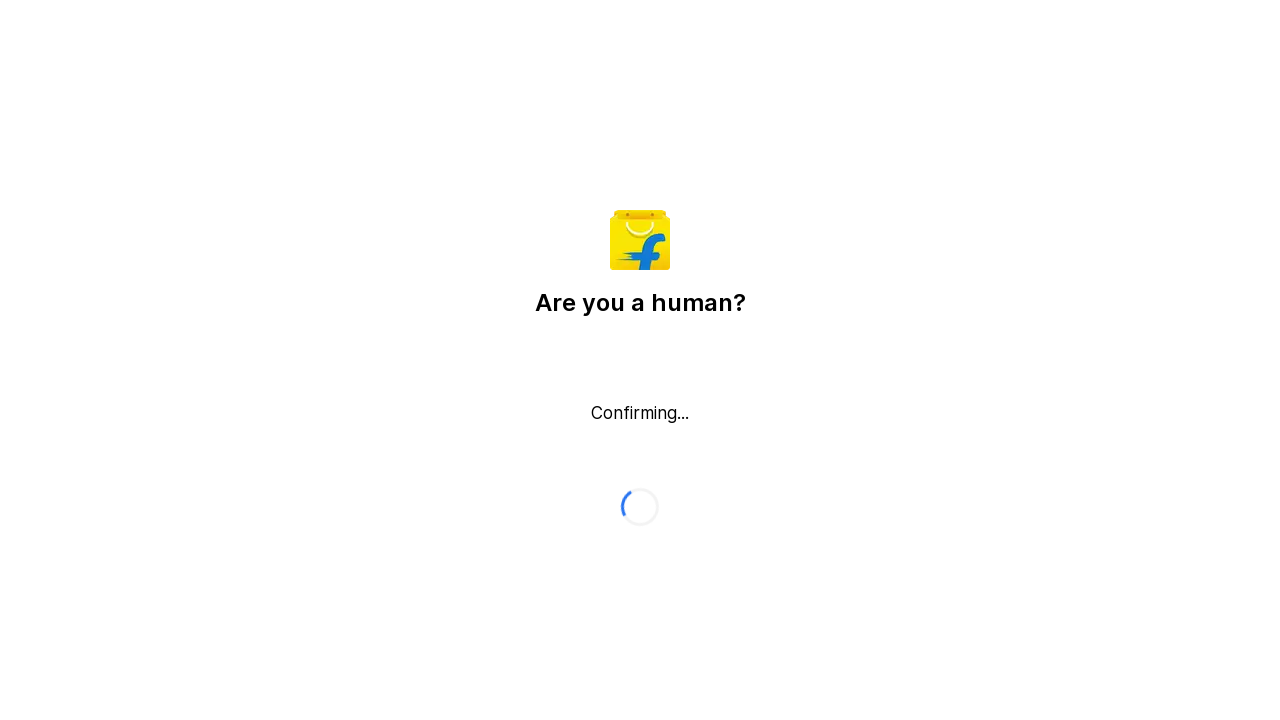

Verified that 1 images are present on the page
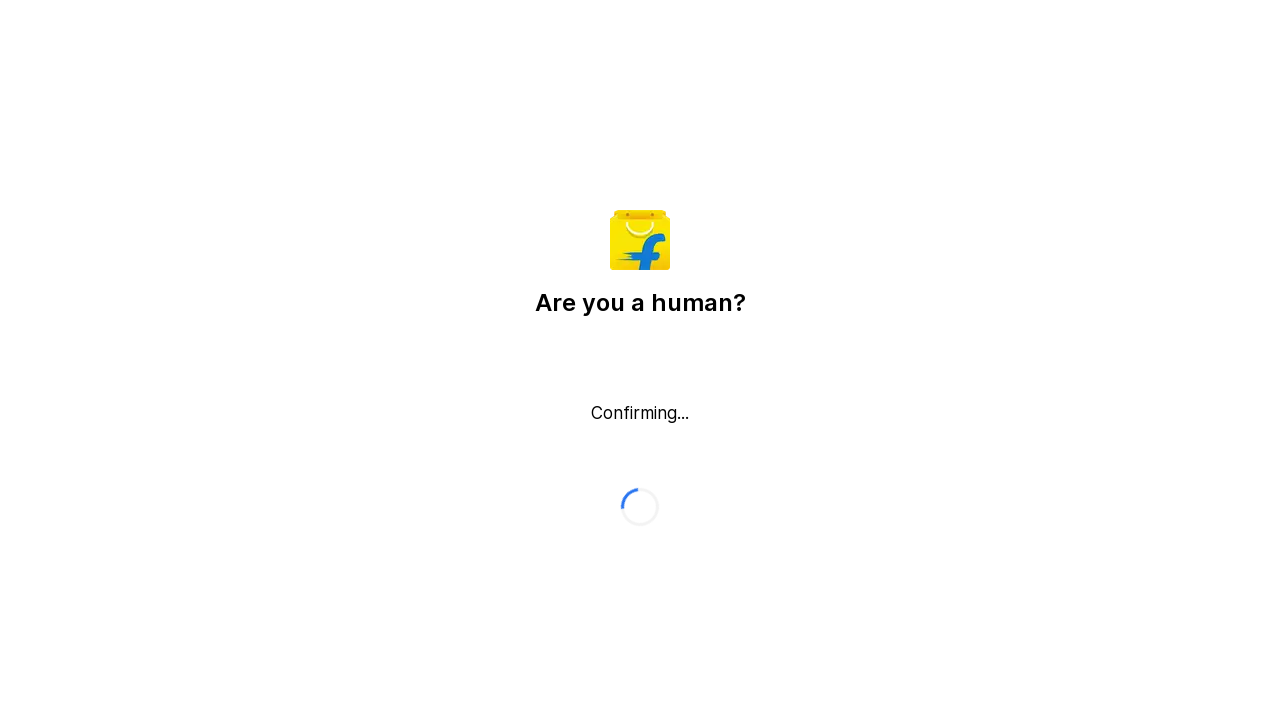

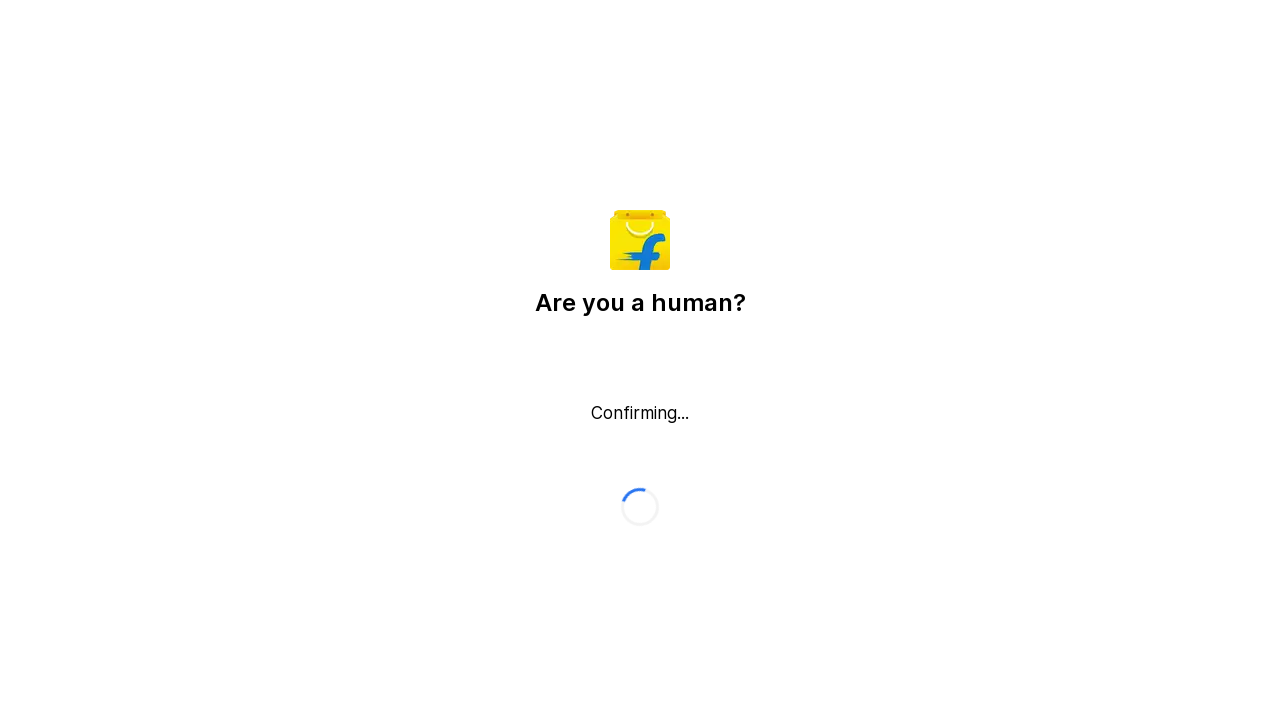